Tests triangle calculator for an isosceles triangle with sides a=3, b=3, c=1 and verifies the calculated output.

Starting URL: https://www.calculator.net/triangle-calculator.html

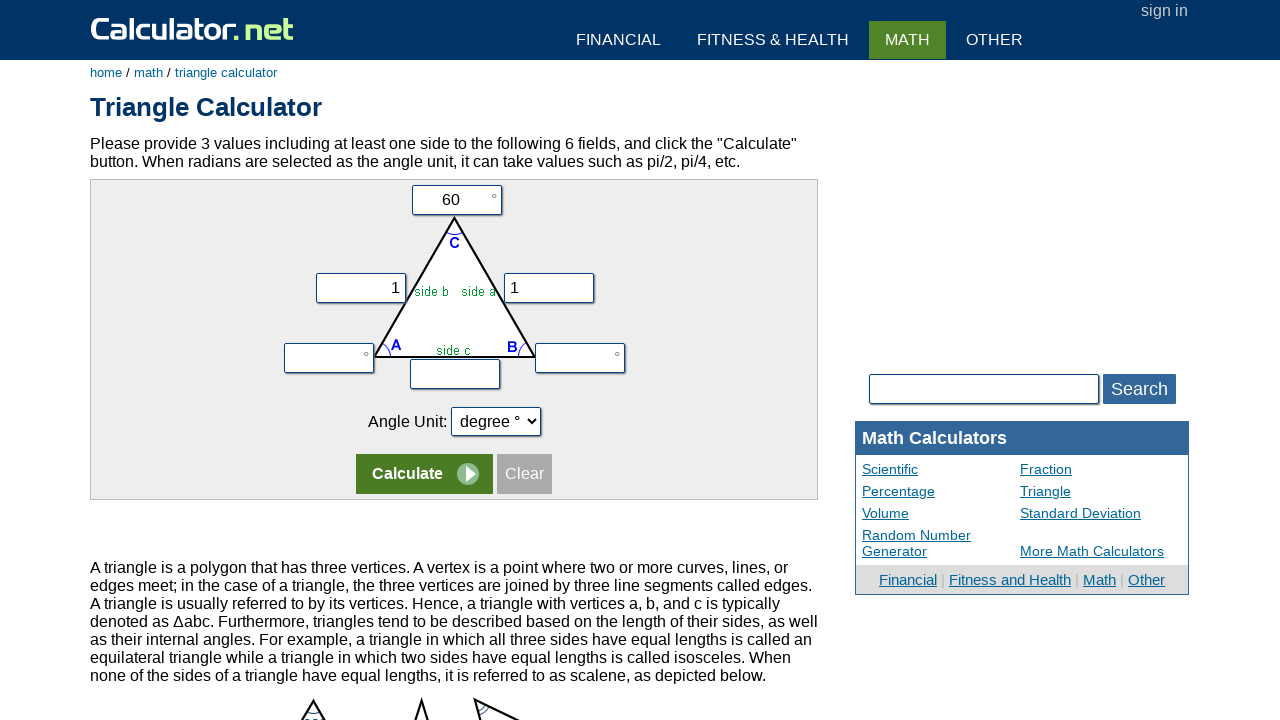

Clicked on first row of triangle calculator form at (454, 200) on form:nth-child(1) tr:nth-child(1) > td
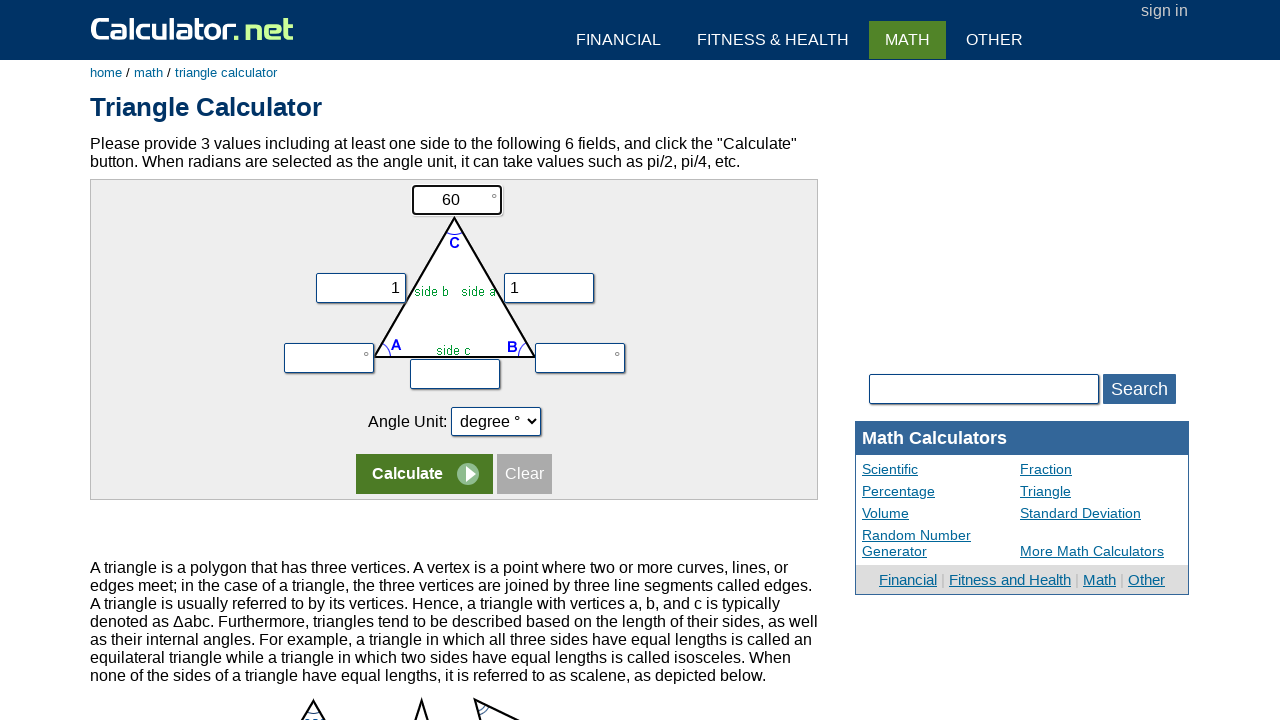

Cleared the vc (side c) field on input[name='vc']
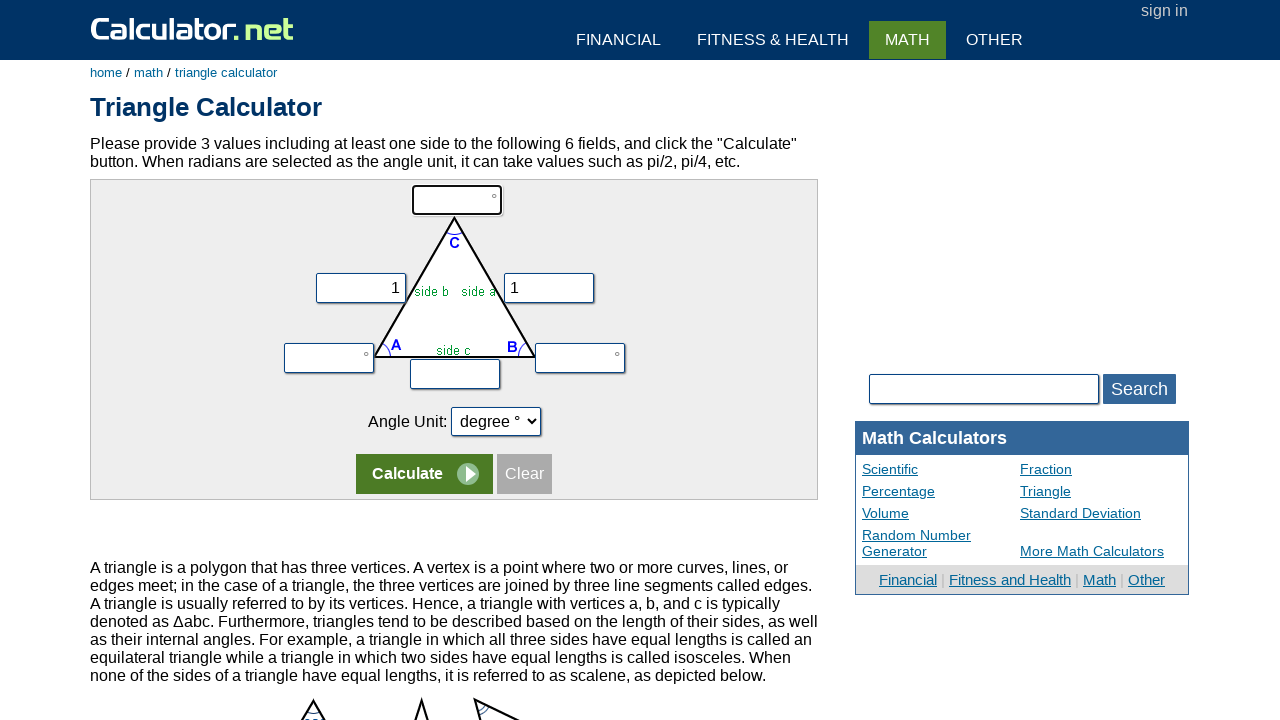

Clicked on second row of the form at (454, 279) on form:nth-child(1) tr:nth-child(2)
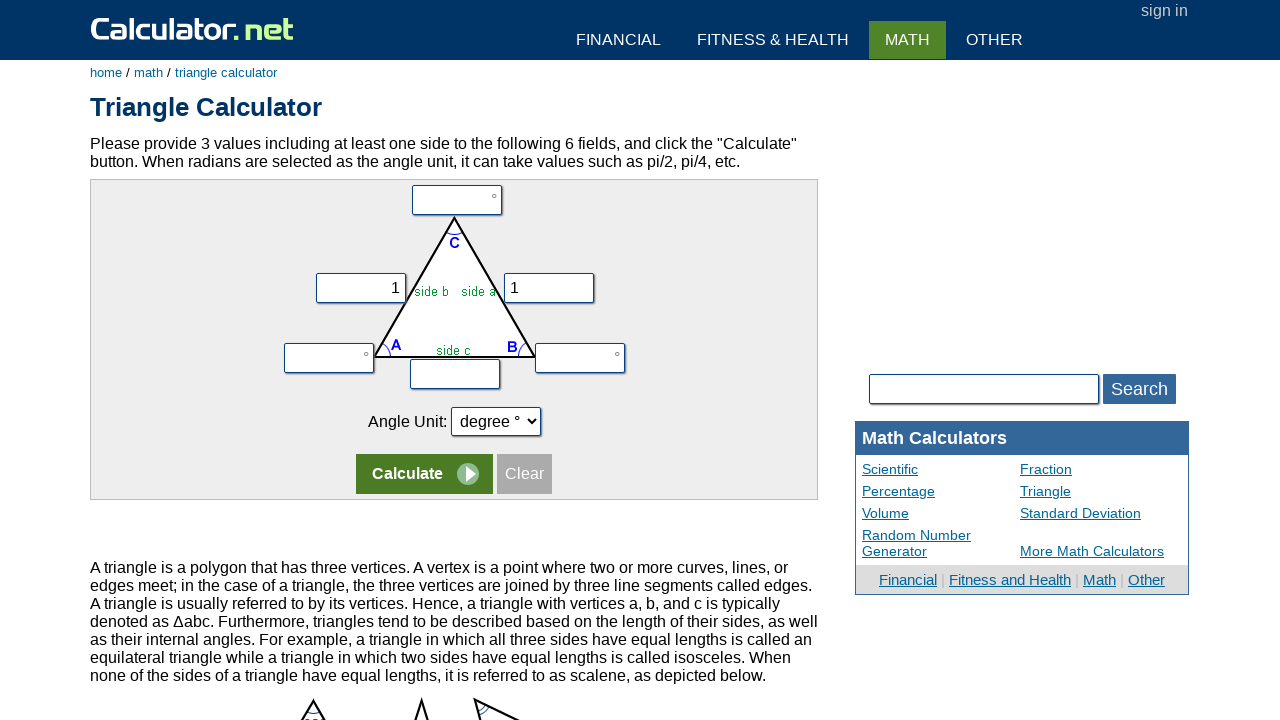

Filled vx field (side a) with value 3 on input[name='vx']
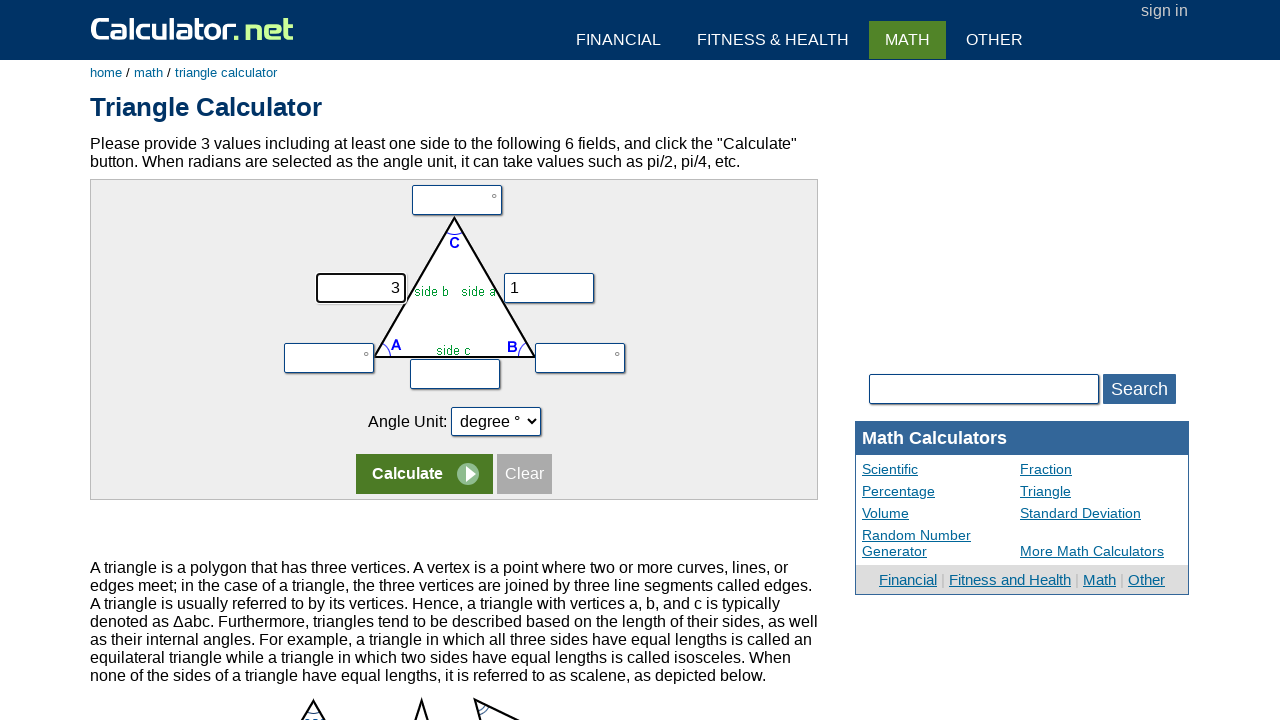

Clicked on second row again at (454, 279) on form:nth-child(1) tr:nth-child(2)
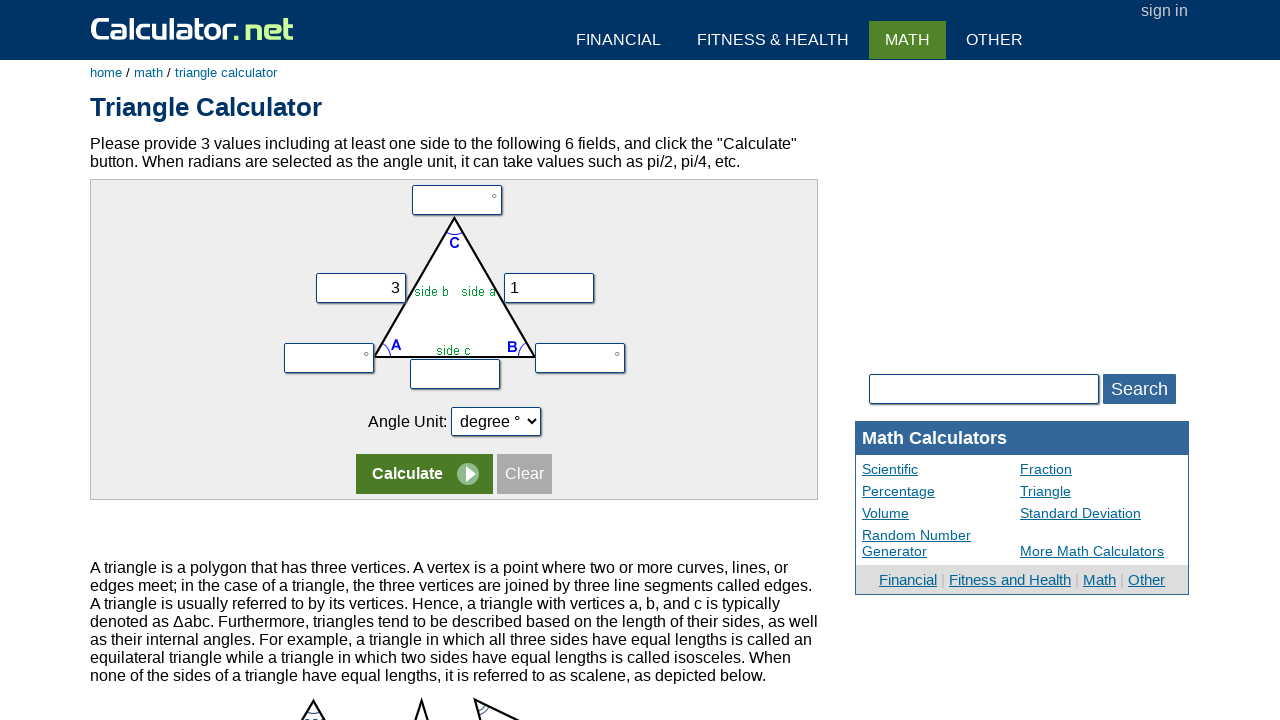

Filled vy field (side b) with value 3 on input[name='vy']
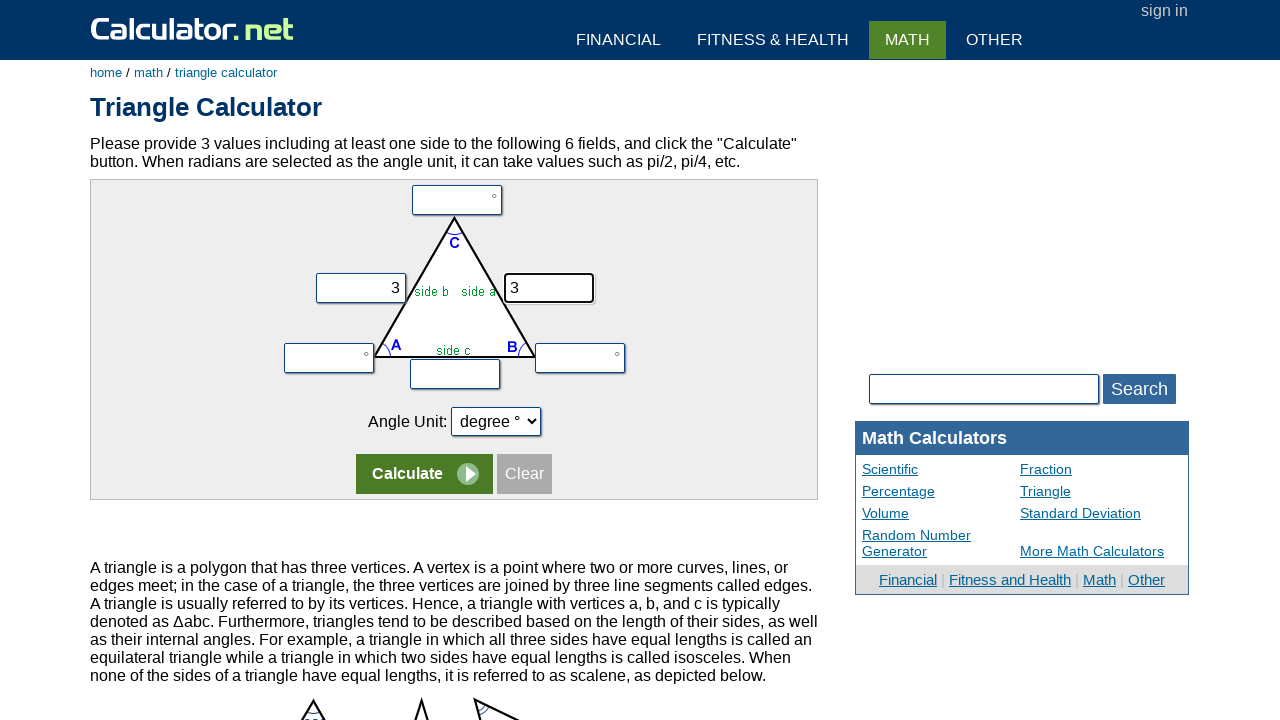

Clicked on vz field (side c) at (455, 374) on input[name='vz']
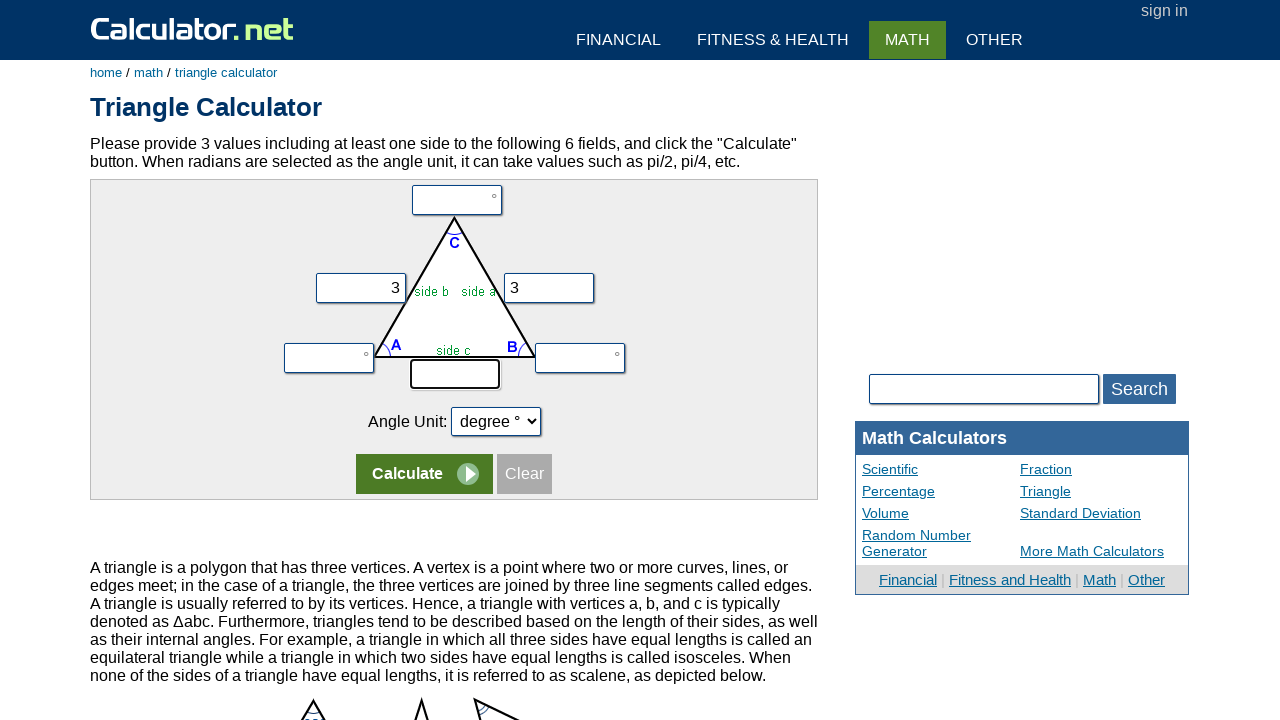

Filled vz field (side c) with value 1 for isosceles triangle on input[name='vz']
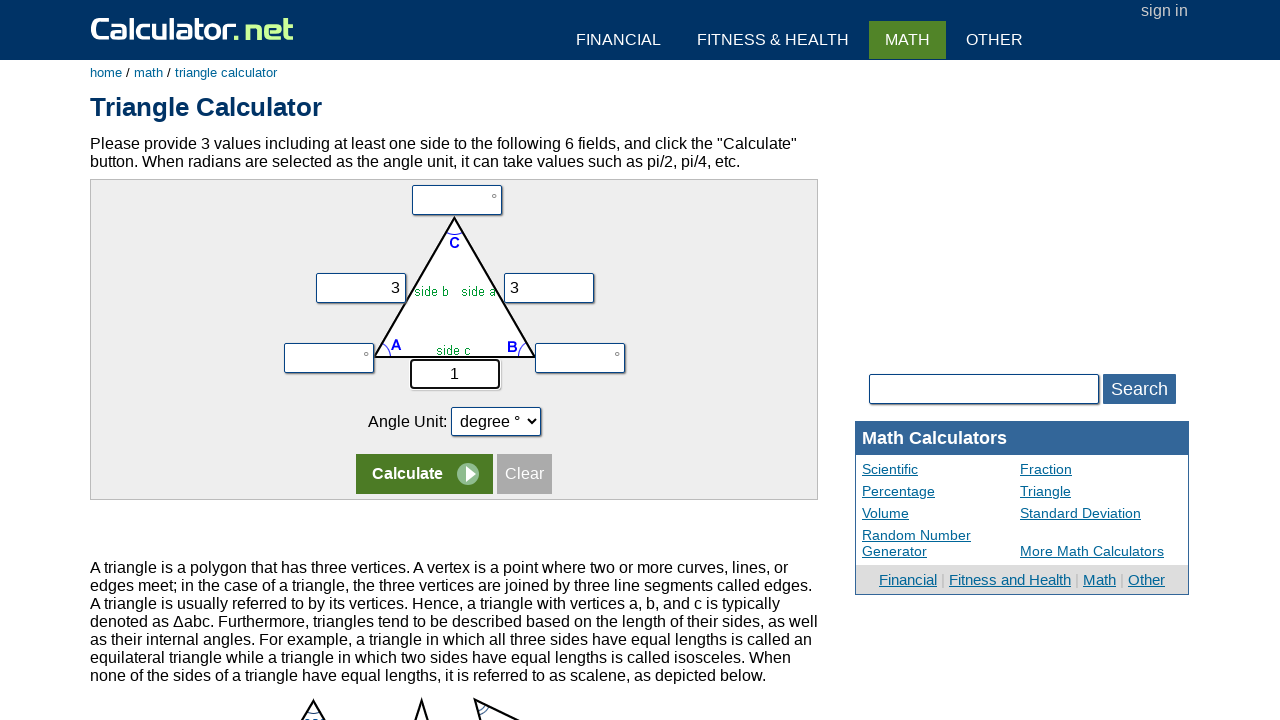

Clicked calculate button to compute triangle results at (424, 474) on input[name='x']
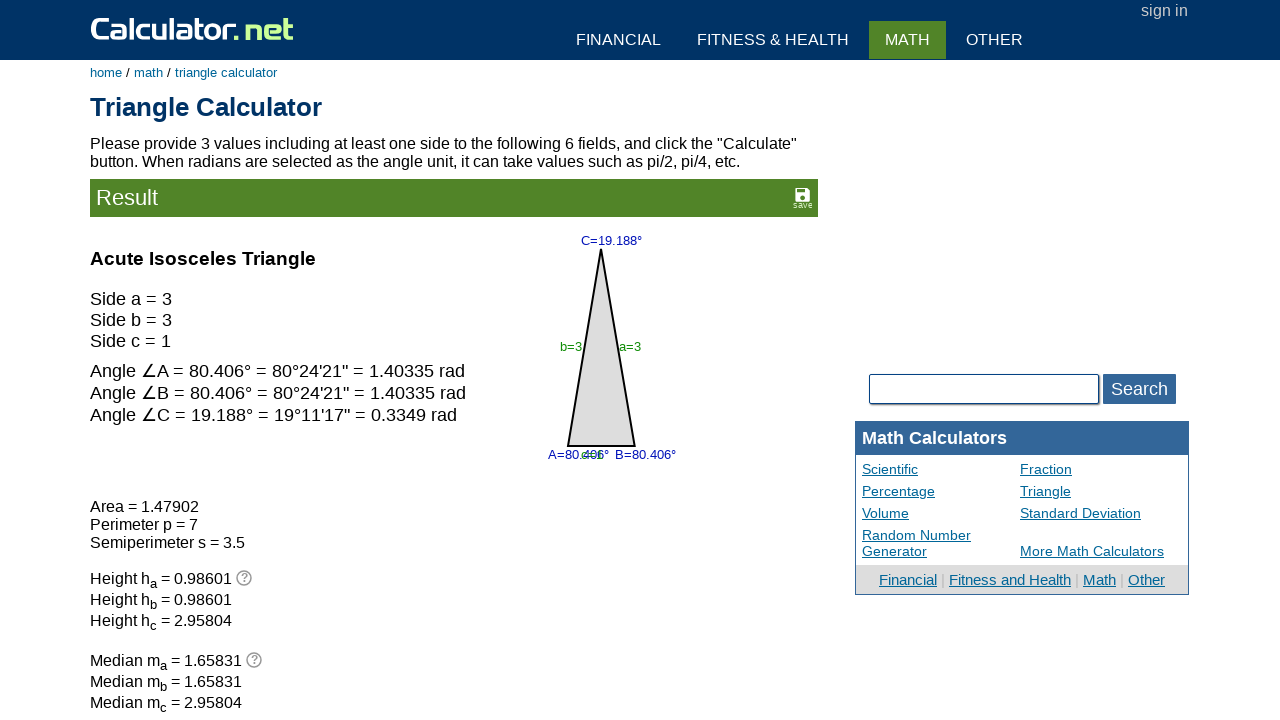

Waited for calculation results to load
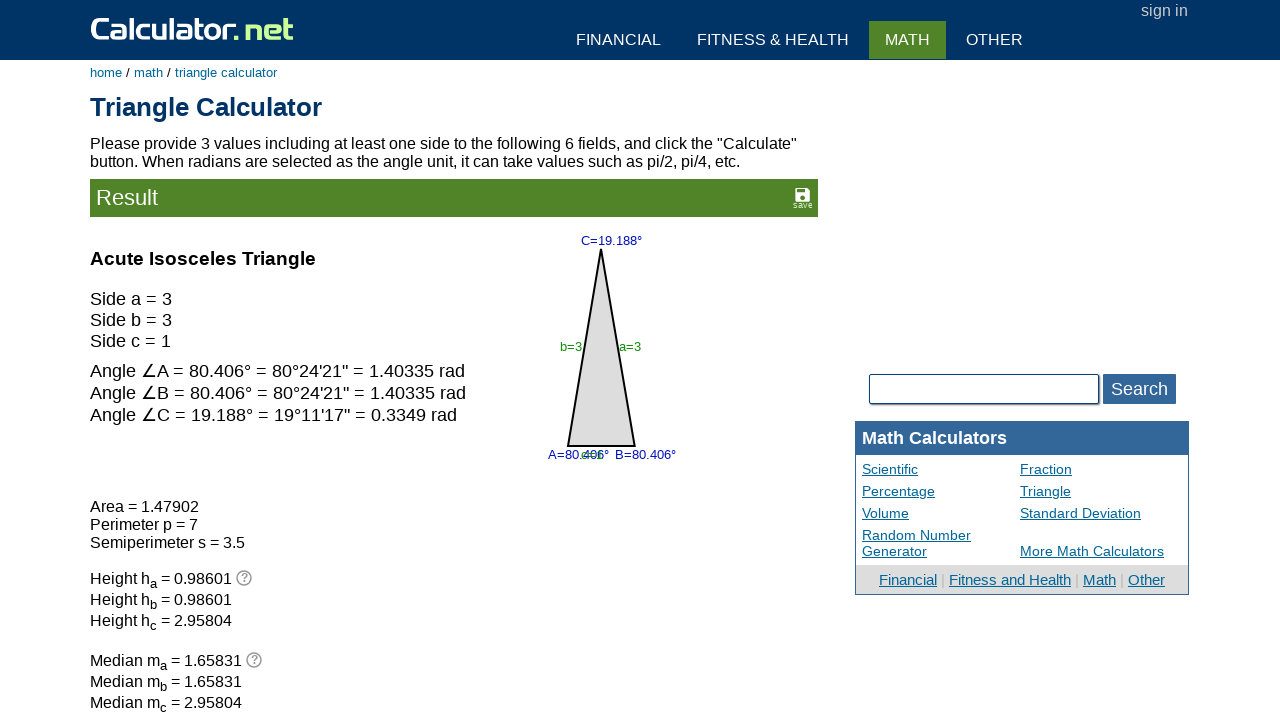

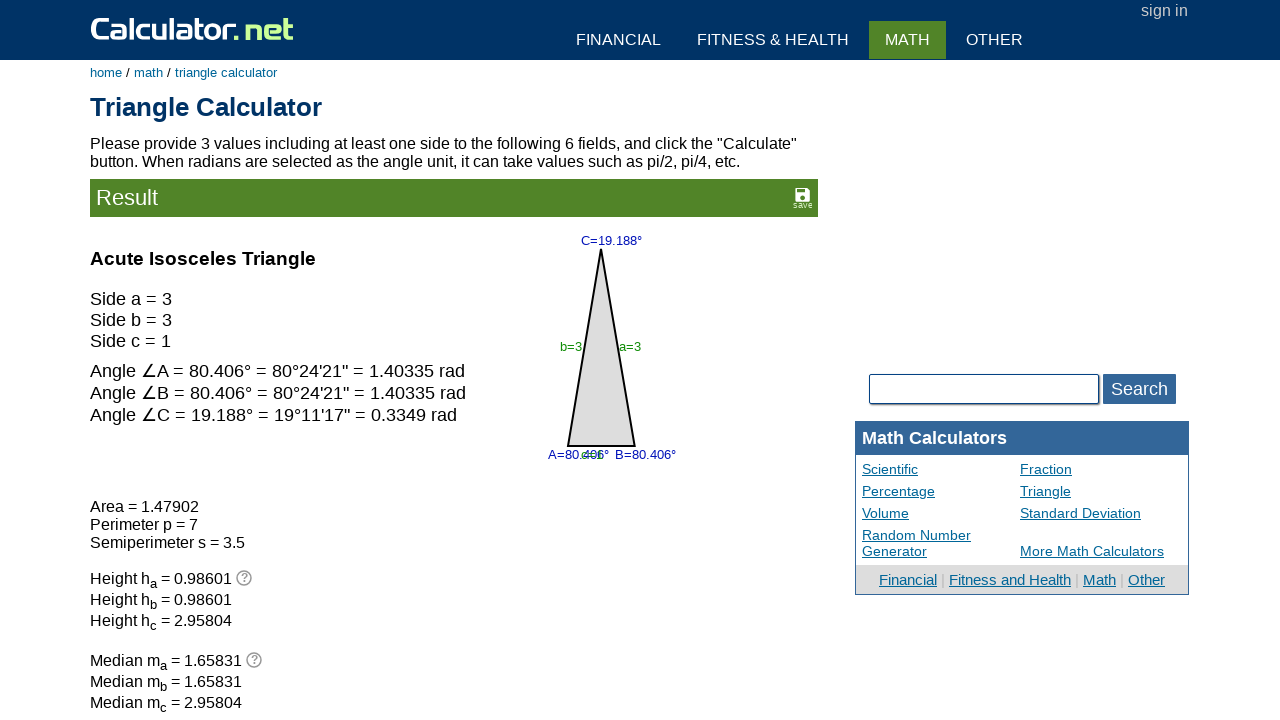